Tests adding an element on the Heroku app by clicking the "Add Element" button and verifying a new button appears

Starting URL: https://the-internet.herokuapp.com/

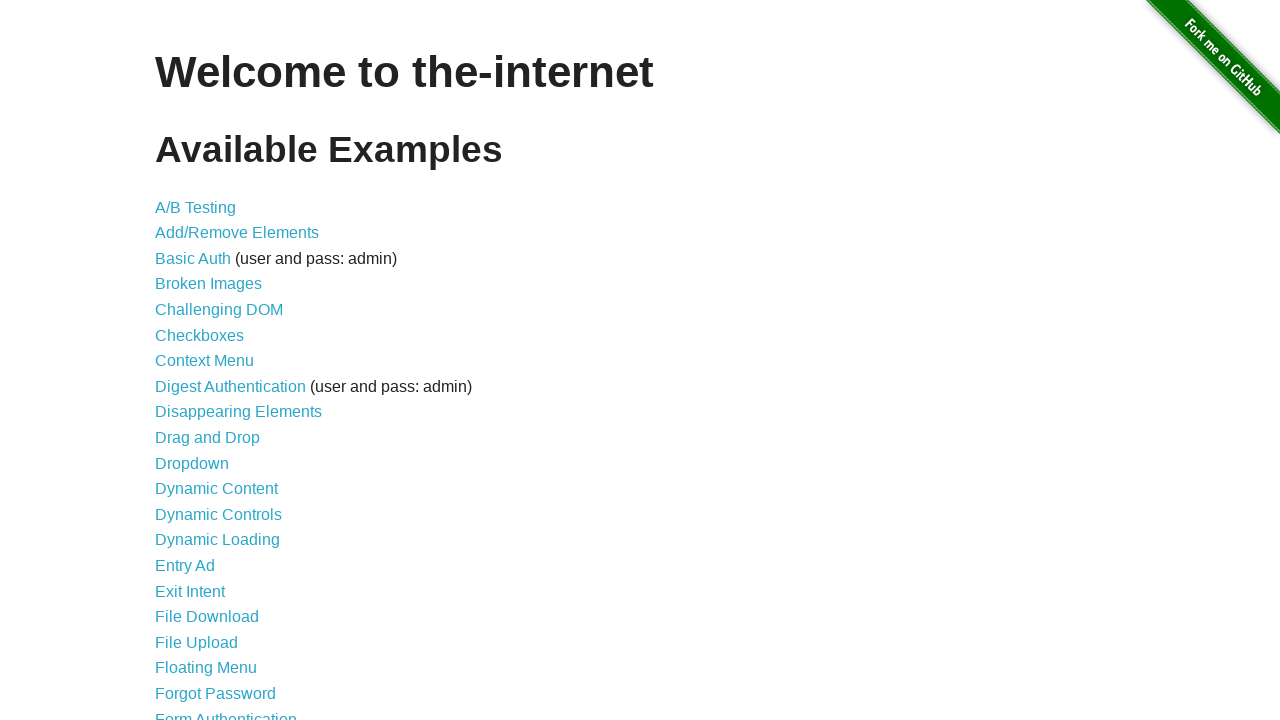

Clicked on Add/Remove Elements link at (237, 233) on a[href='/add_remove_elements/']
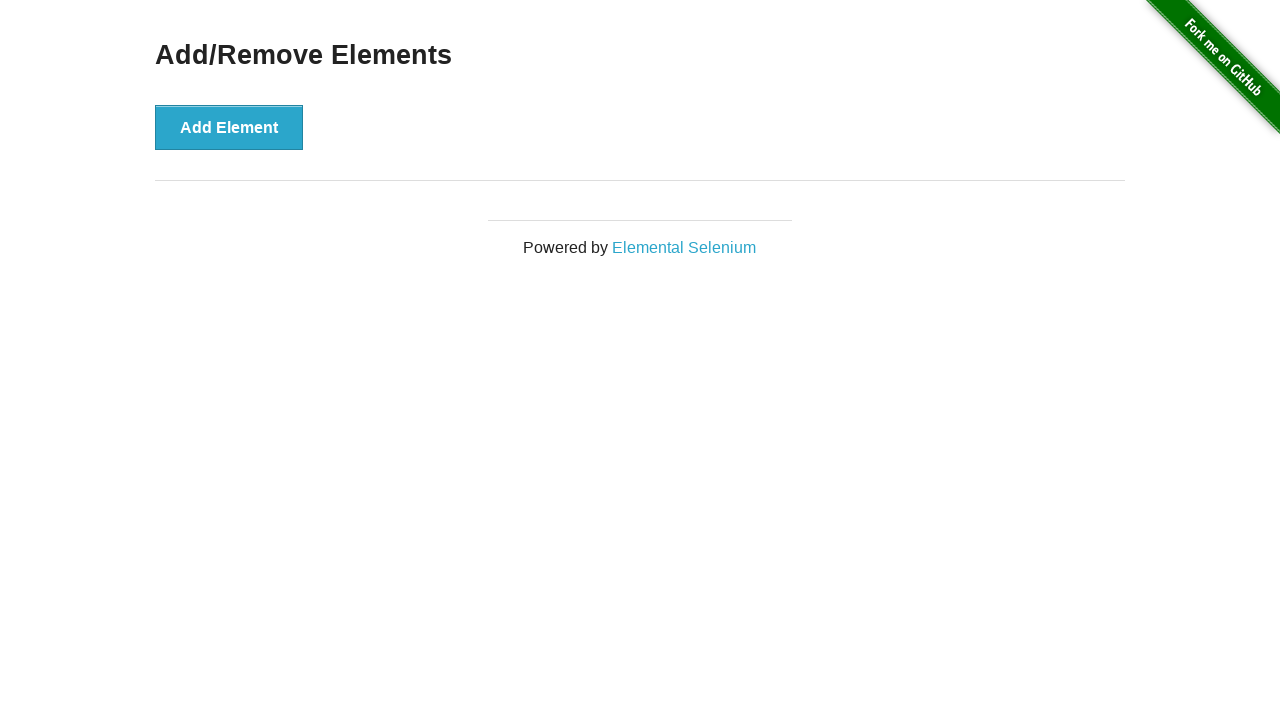

Clicked Add Element button at (229, 127) on button[onclick='addElement()']
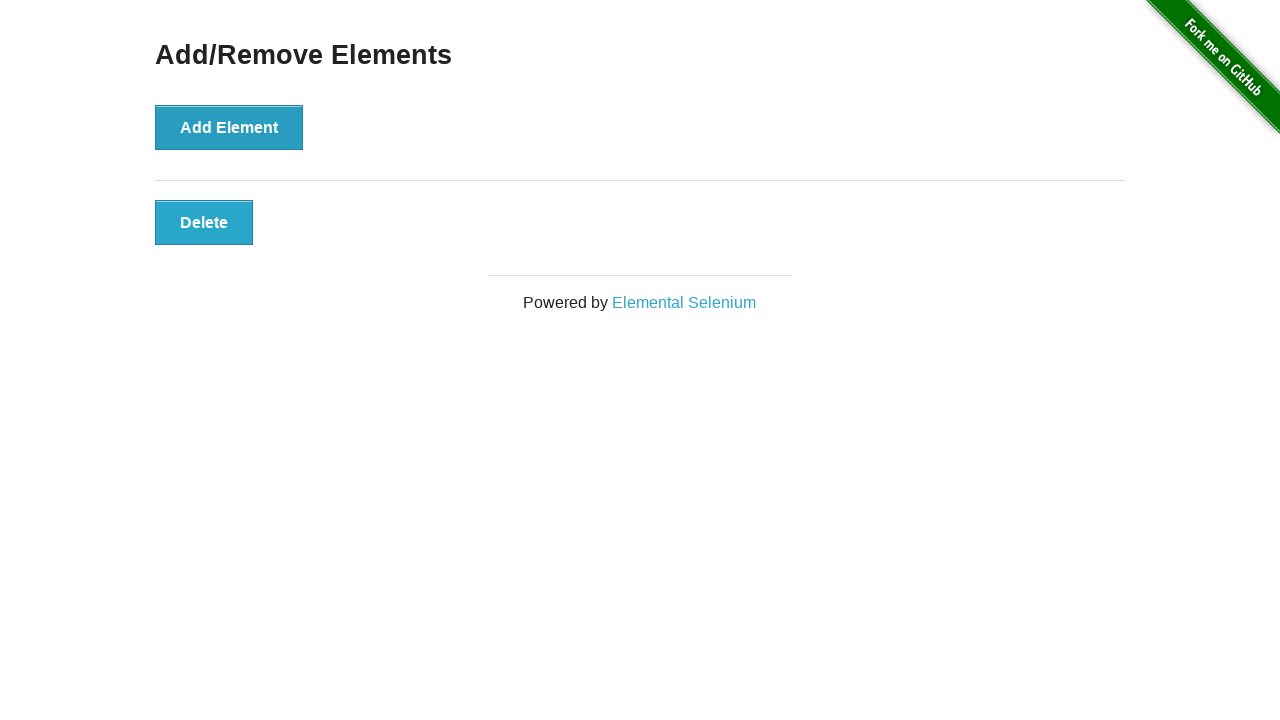

Verified that new button element was added and is visible
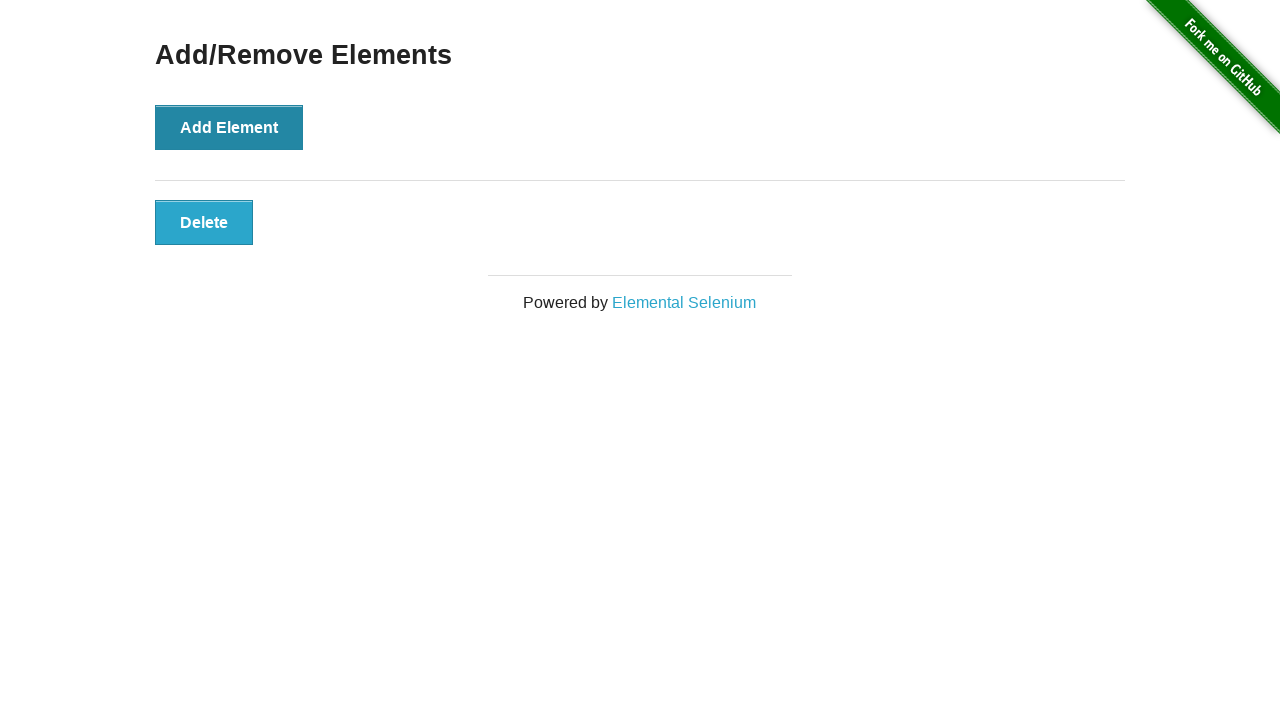

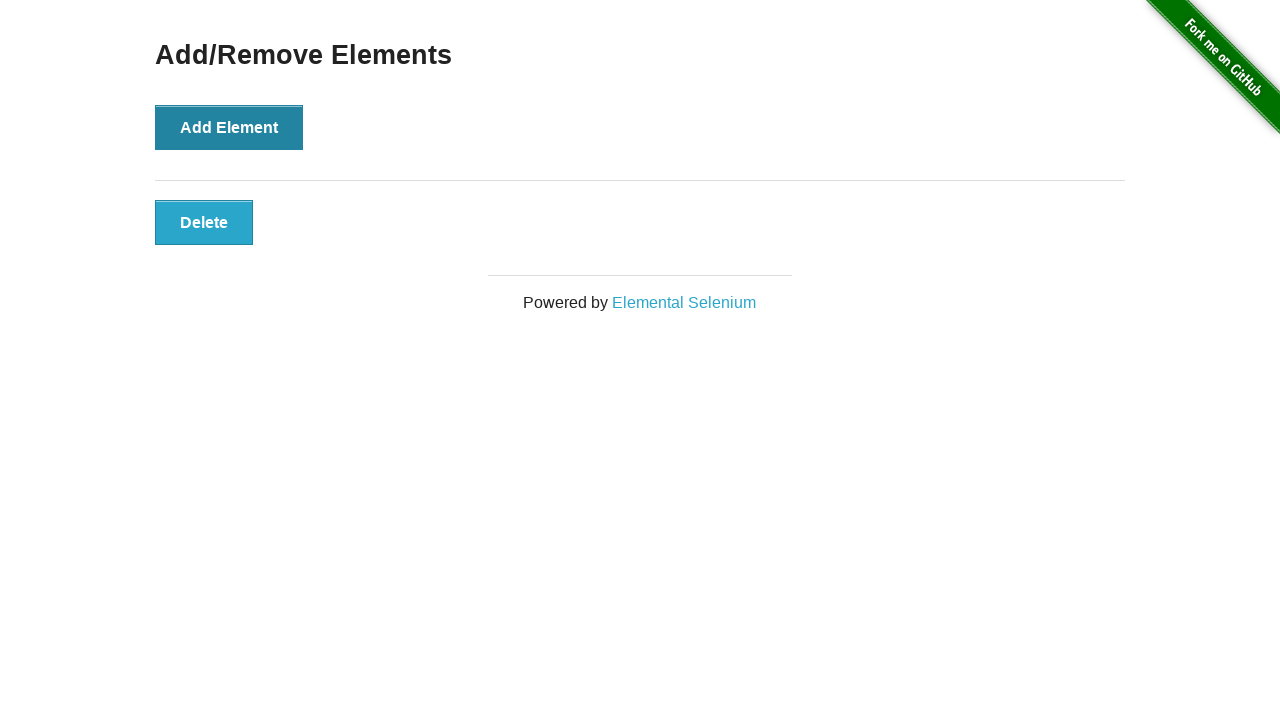